Tests window handling by clicking links that open Google, Facebook, and Tiki in new tabs/windows, then switching between them and closing all except the parent window.

Starting URL: https://automationfc.github.io/basic-form/index.html

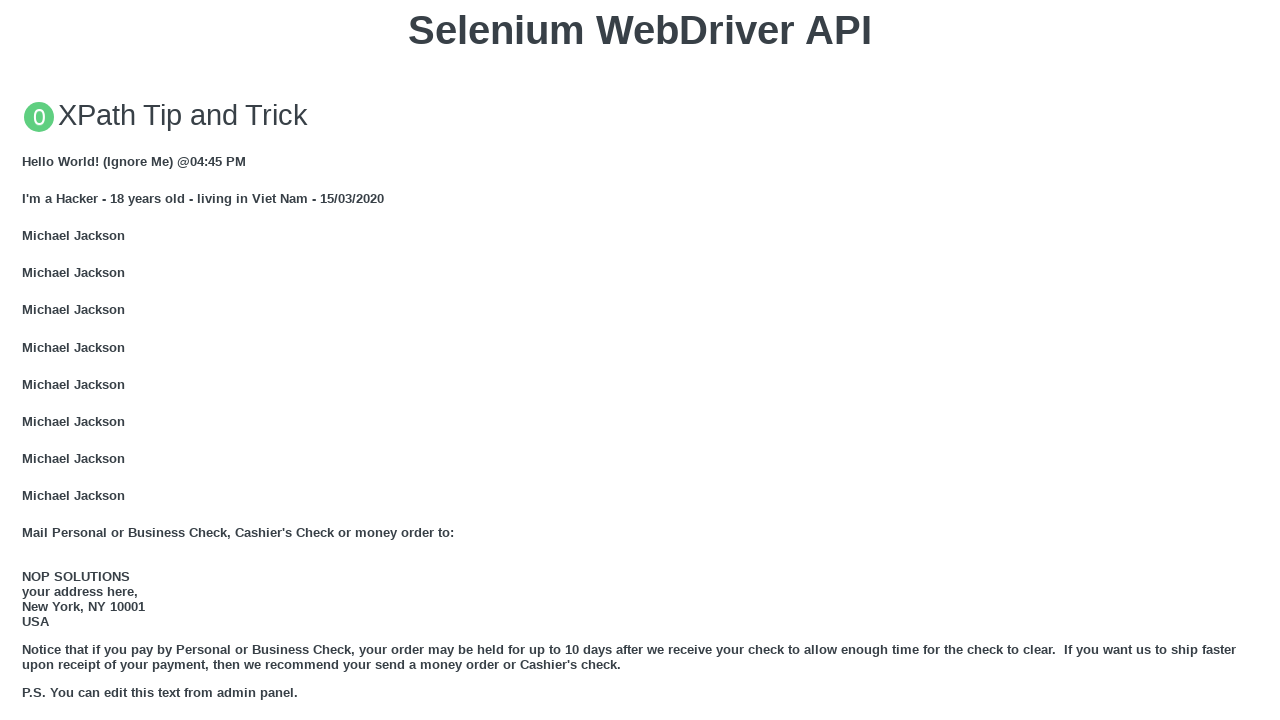

Stored parent page reference
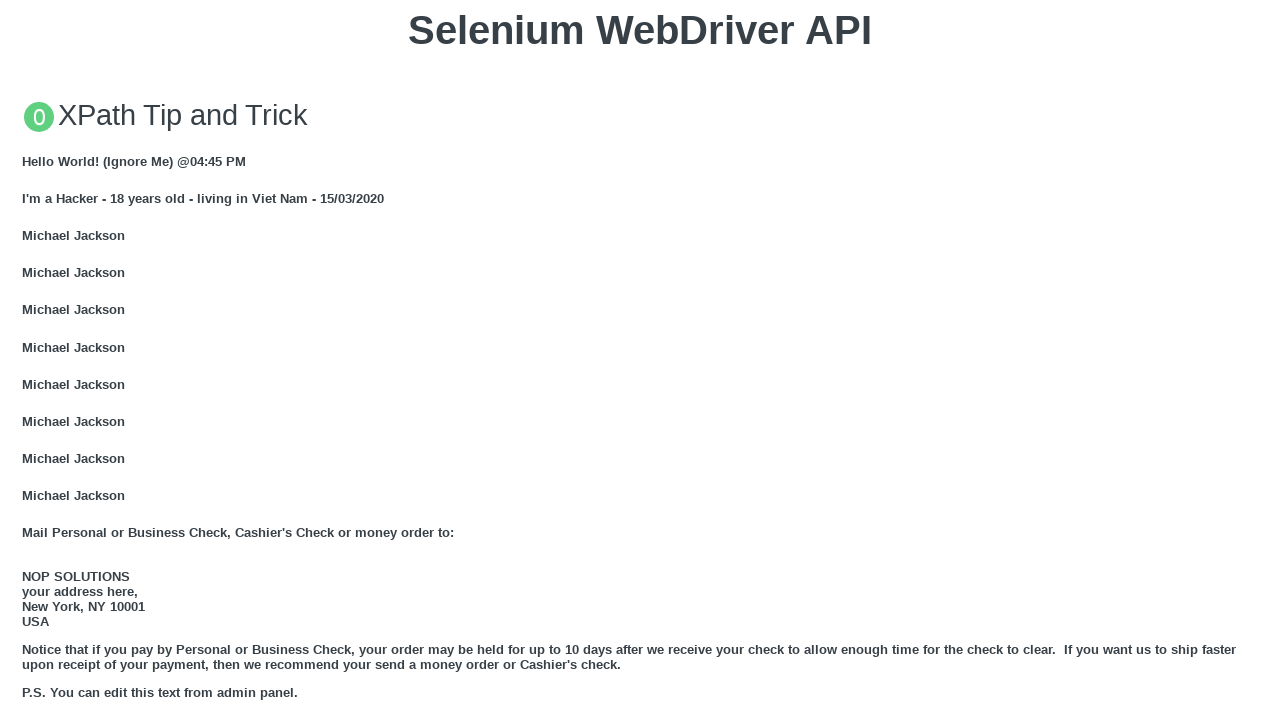

Clicked Google link to open new tab at (56, 360) on xpath=//a[contains(text(),'GOOGLE')]
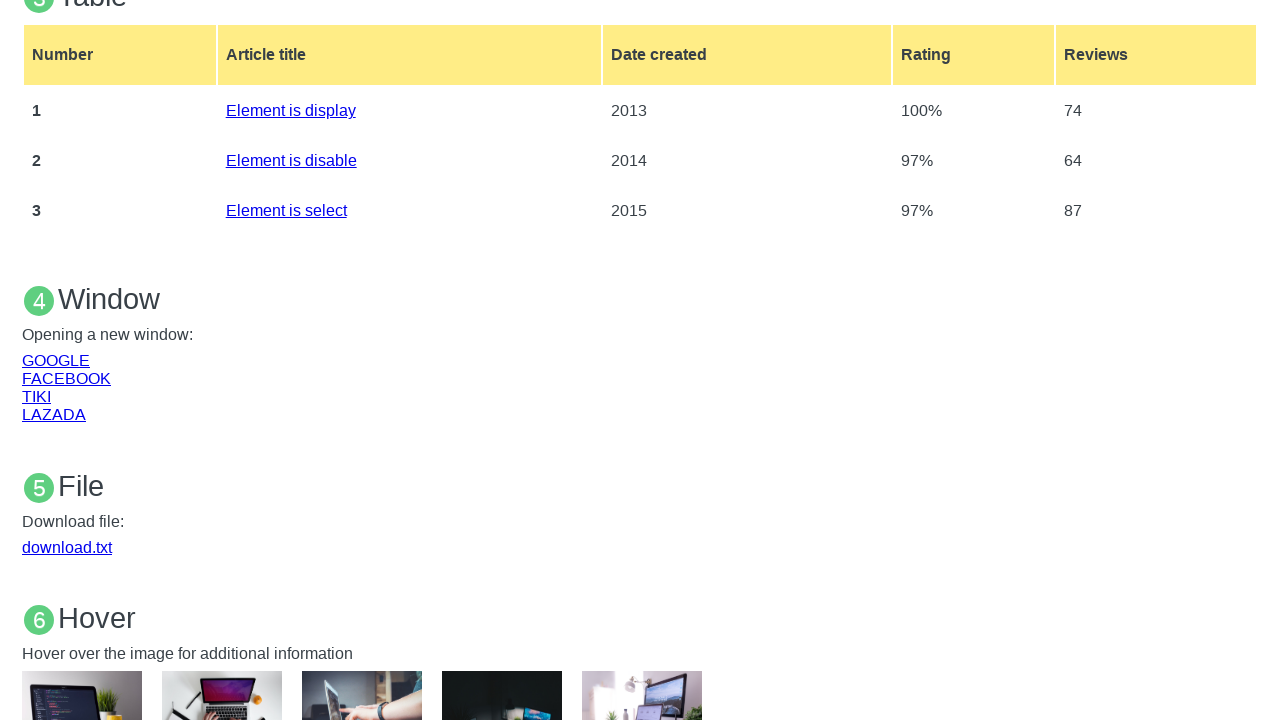

Captured Google page object from new tab
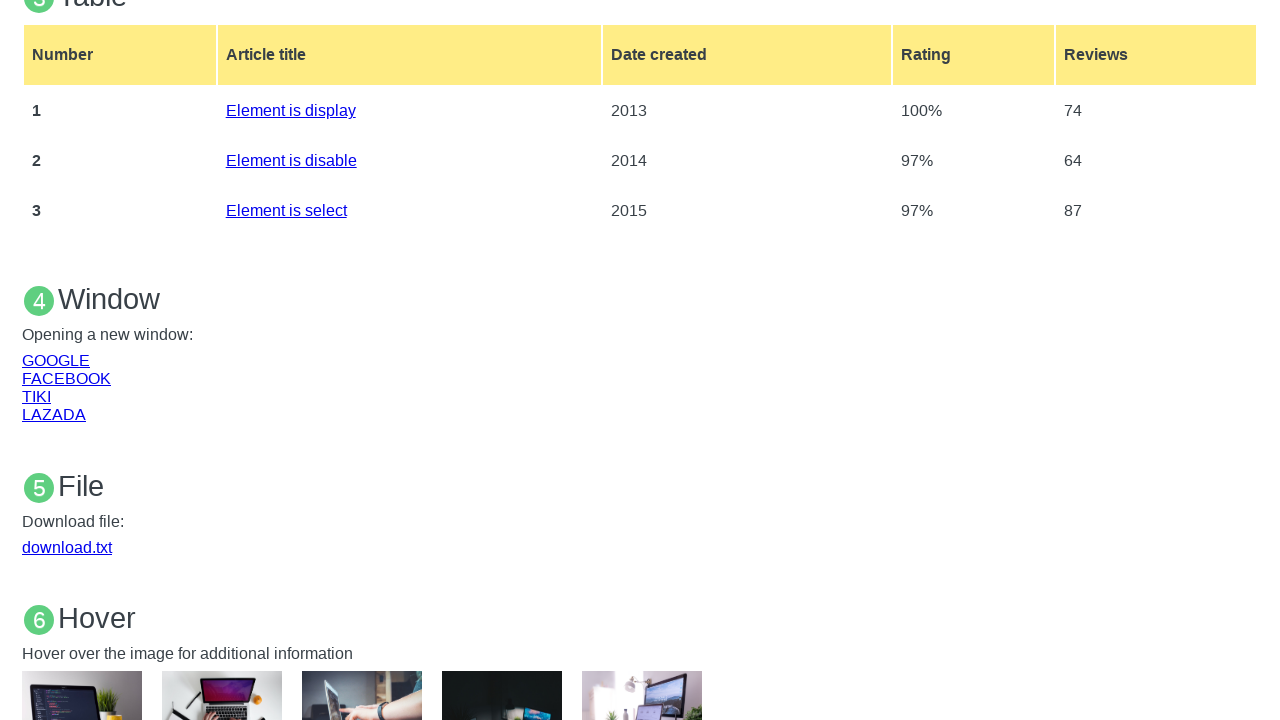

Google page loaded successfully
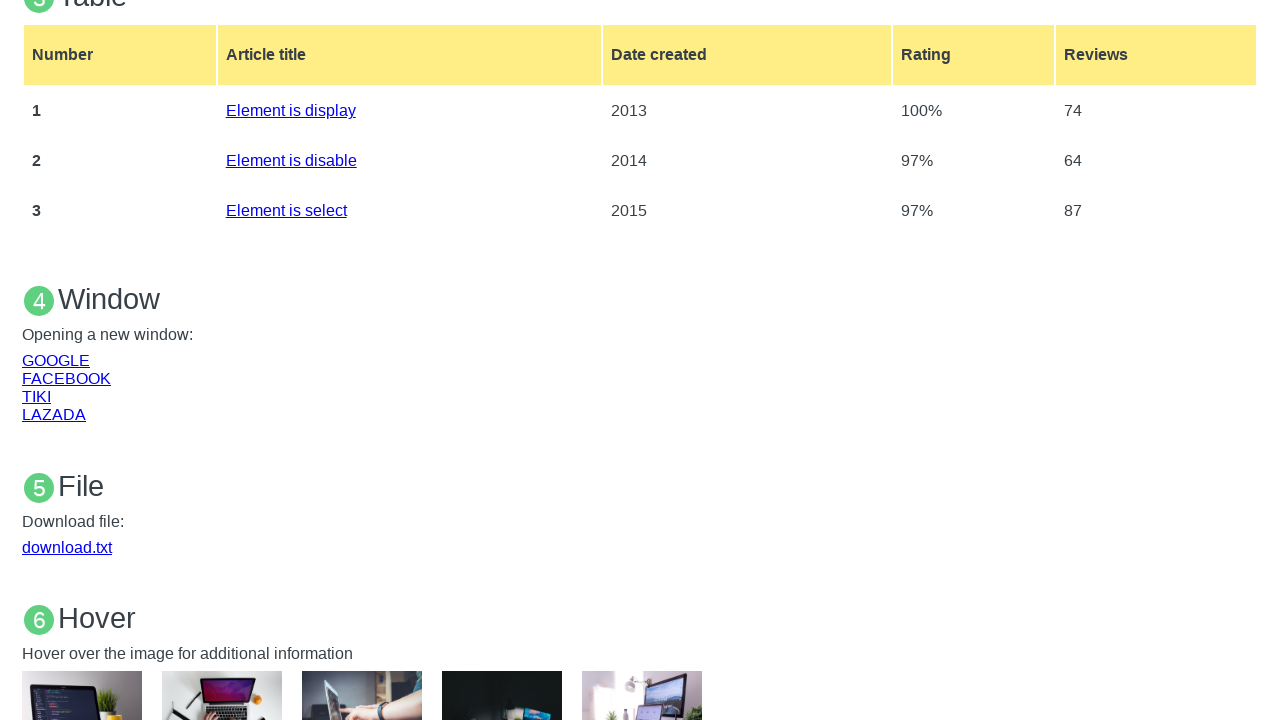

Switched back to parent window
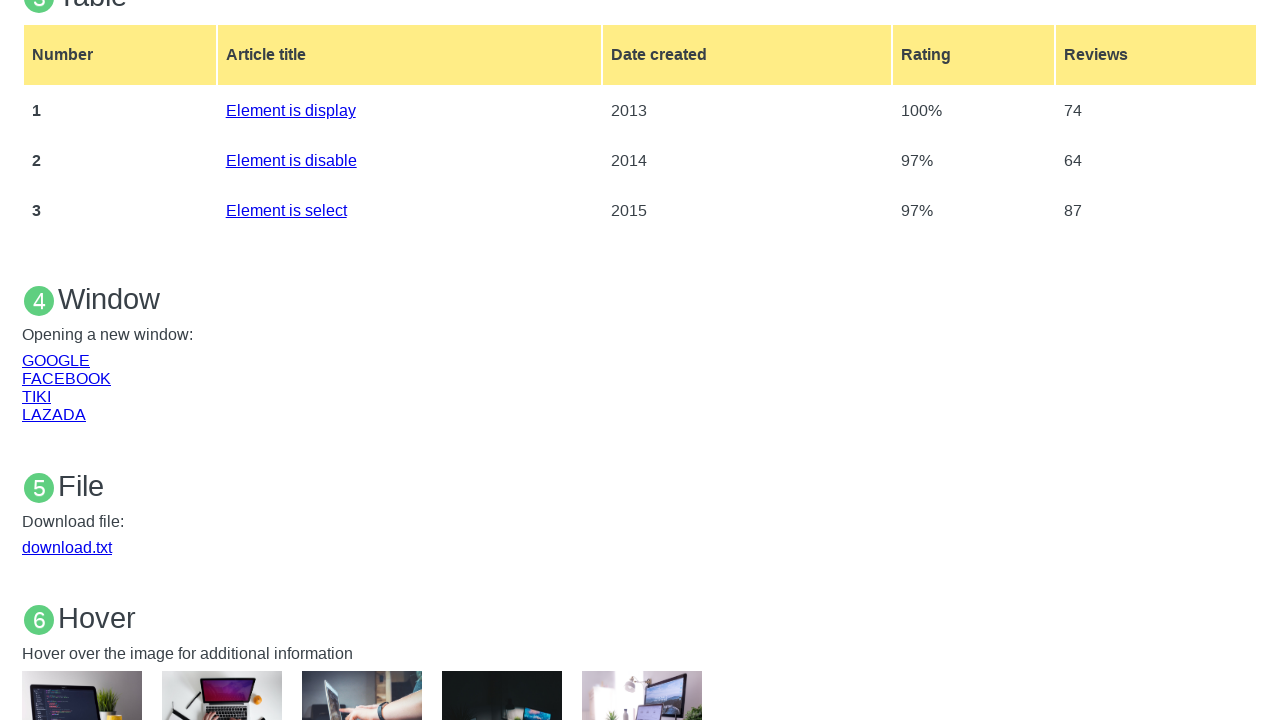

Clicked Facebook link to open new tab at (66, 378) on xpath=//a[contains(text(),'FACEBOOK')]
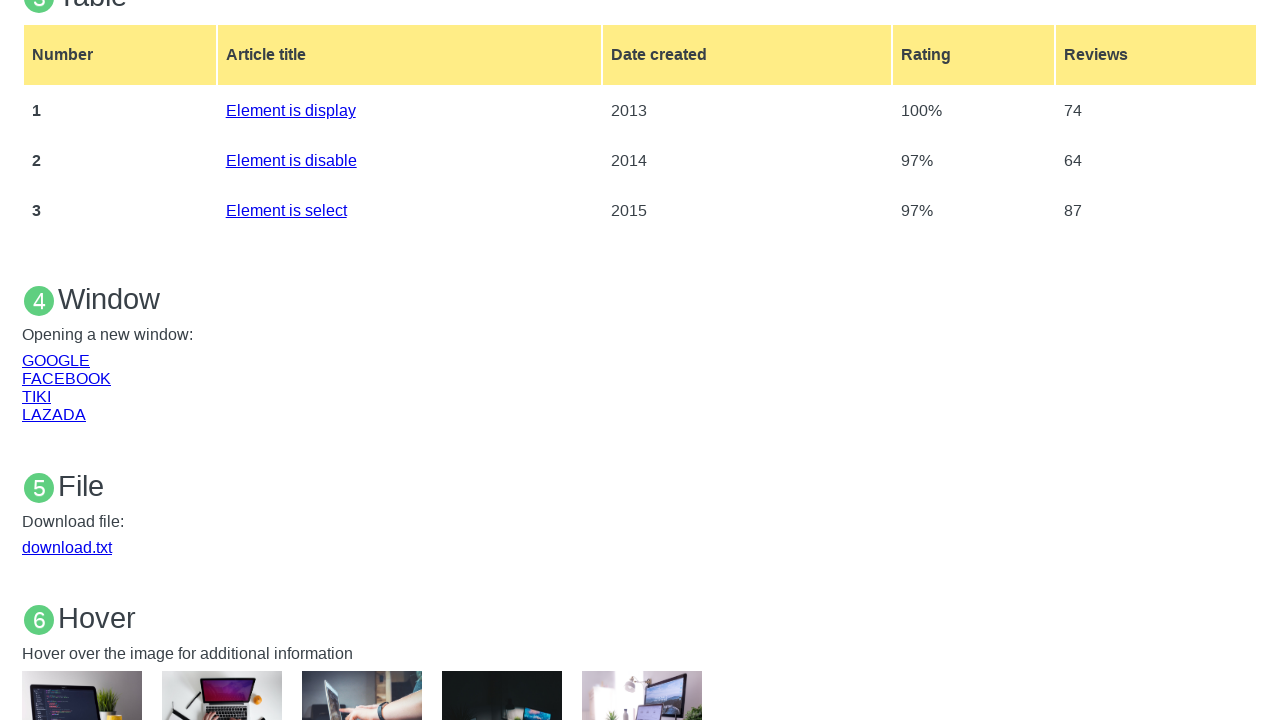

Captured Facebook page object from new tab
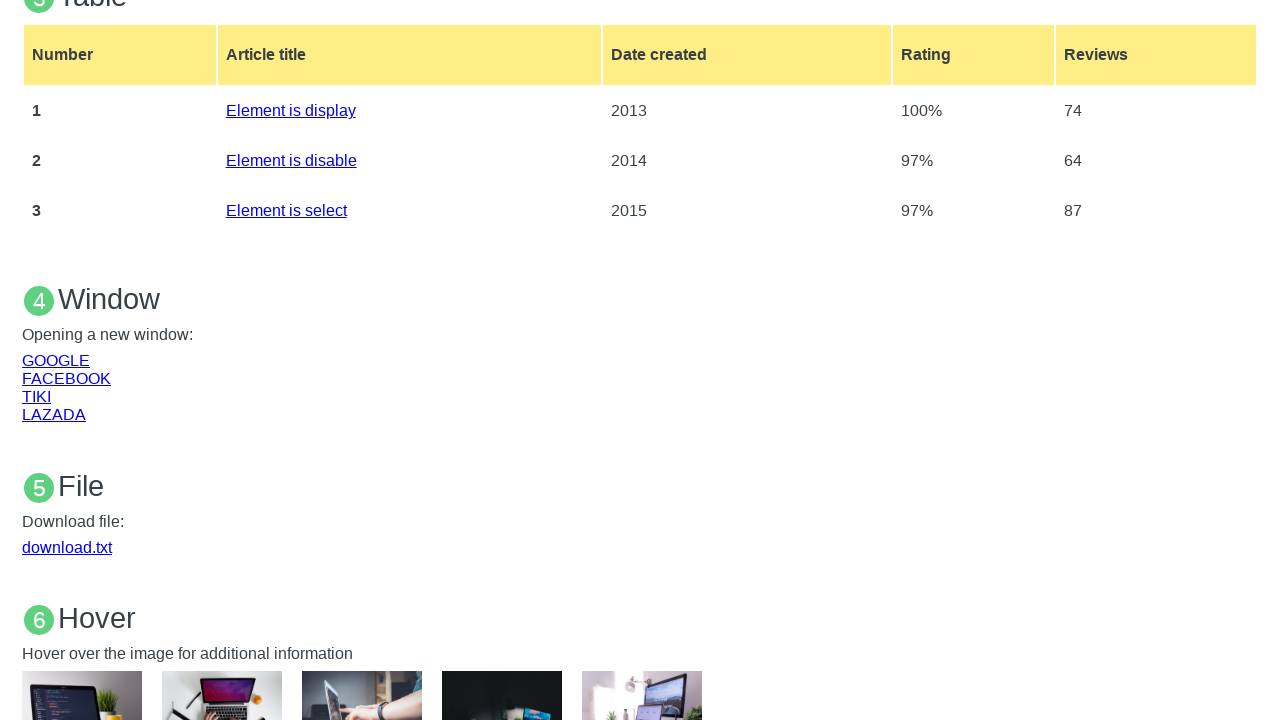

Facebook page loaded successfully
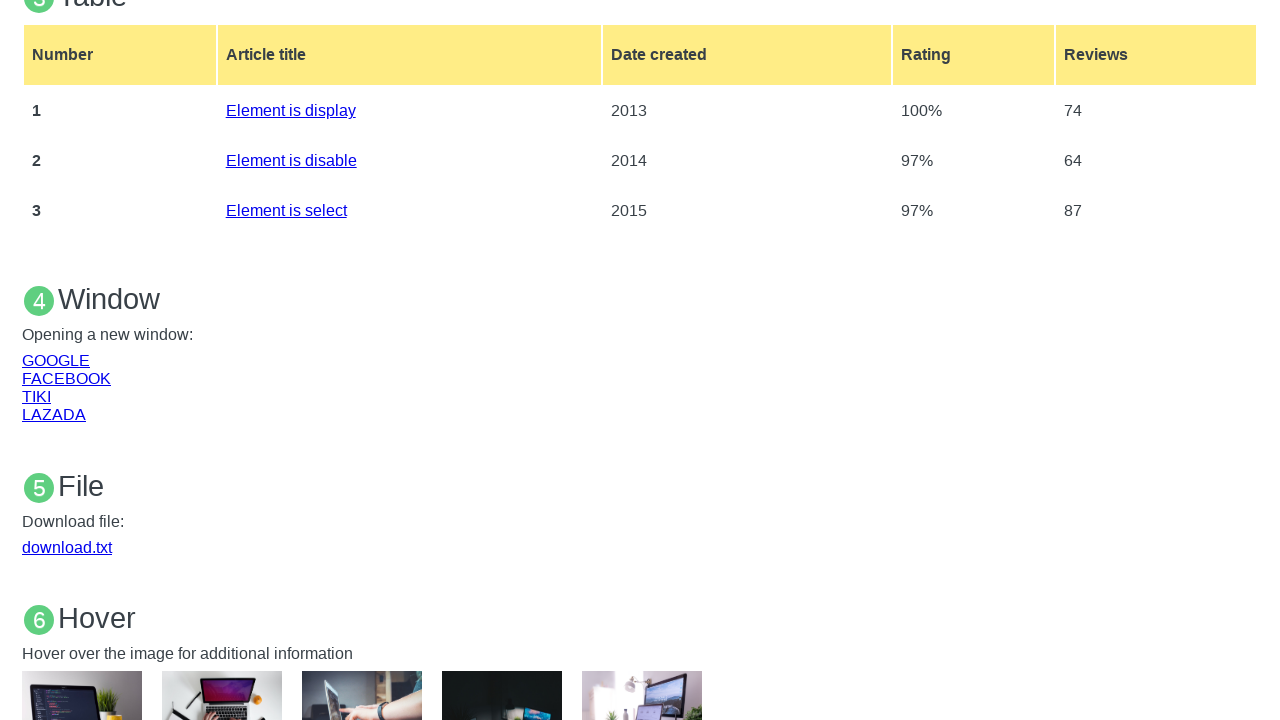

Switched back to parent window
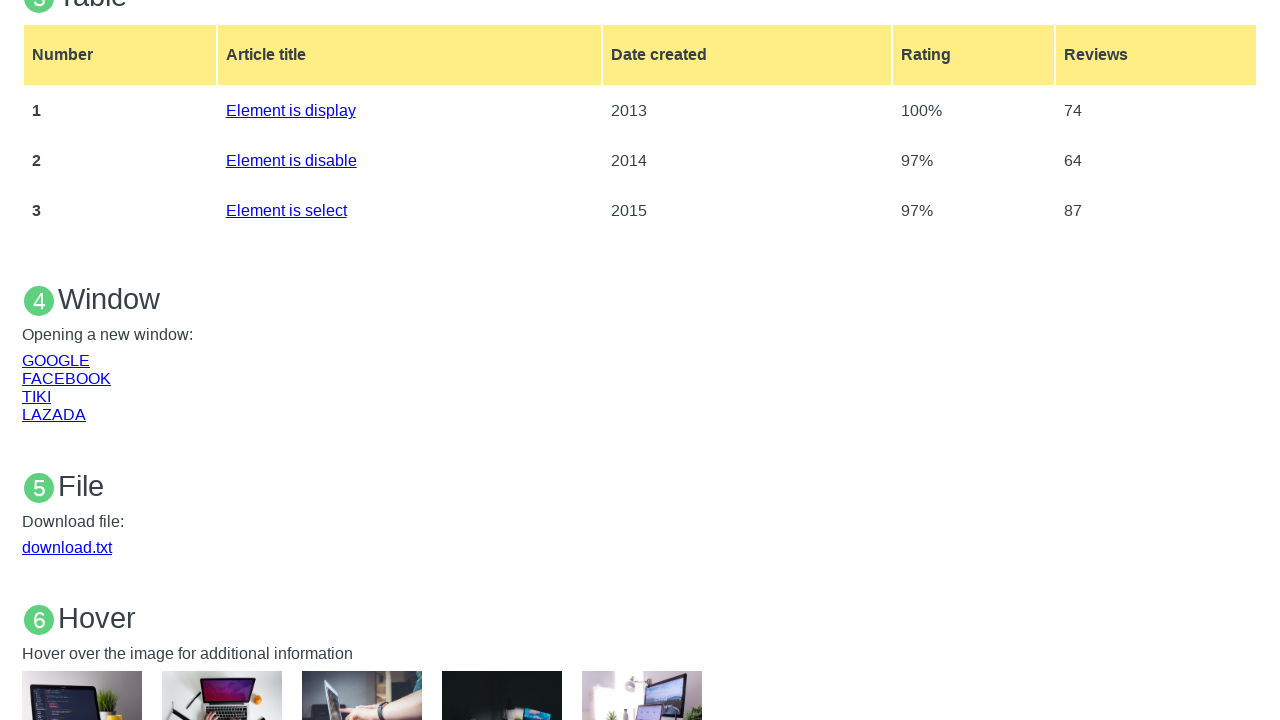

Clicked Tiki link to open new tab at (36, 396) on xpath=//a[contains(text(),'TIKI')]
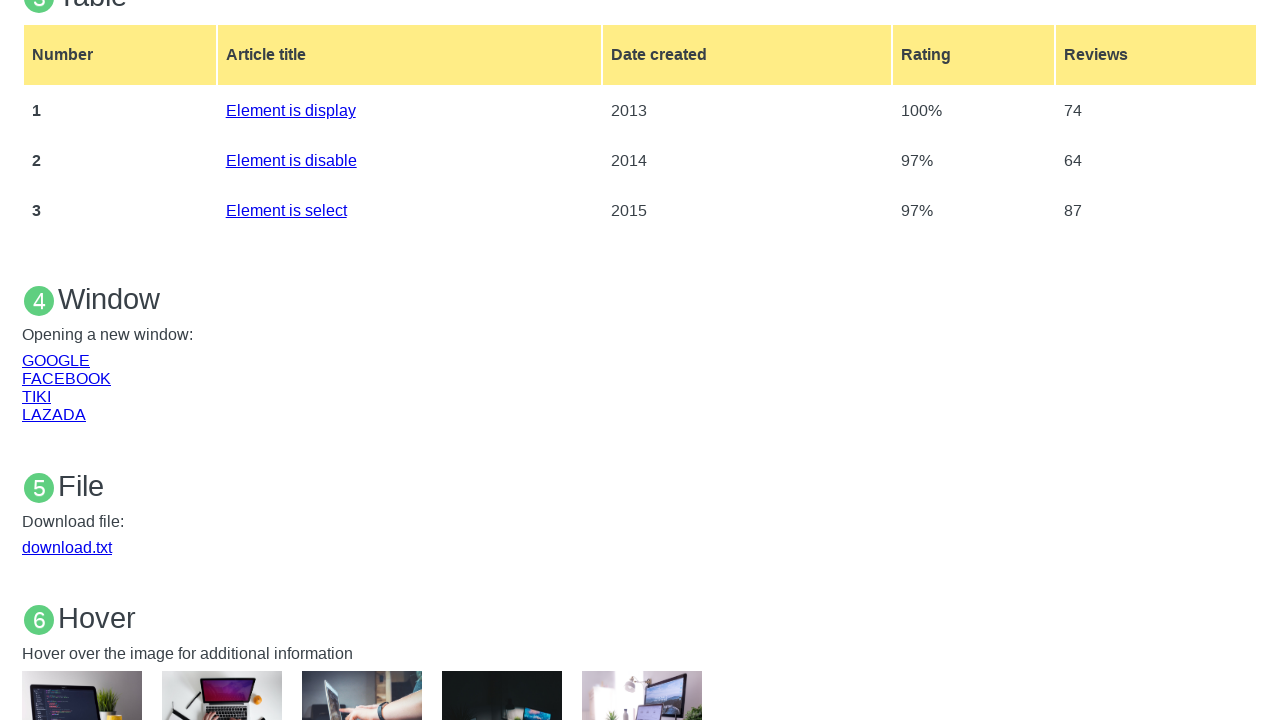

Captured Tiki page object from new tab
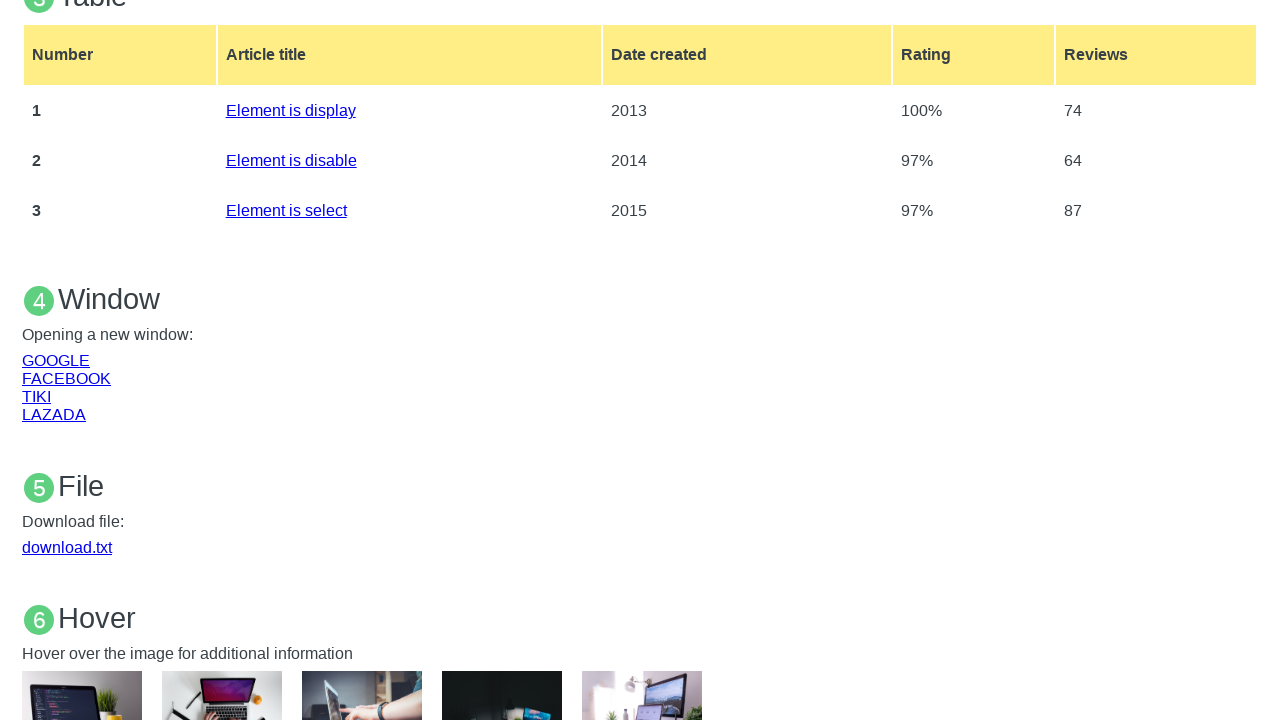

Tiki page loaded successfully
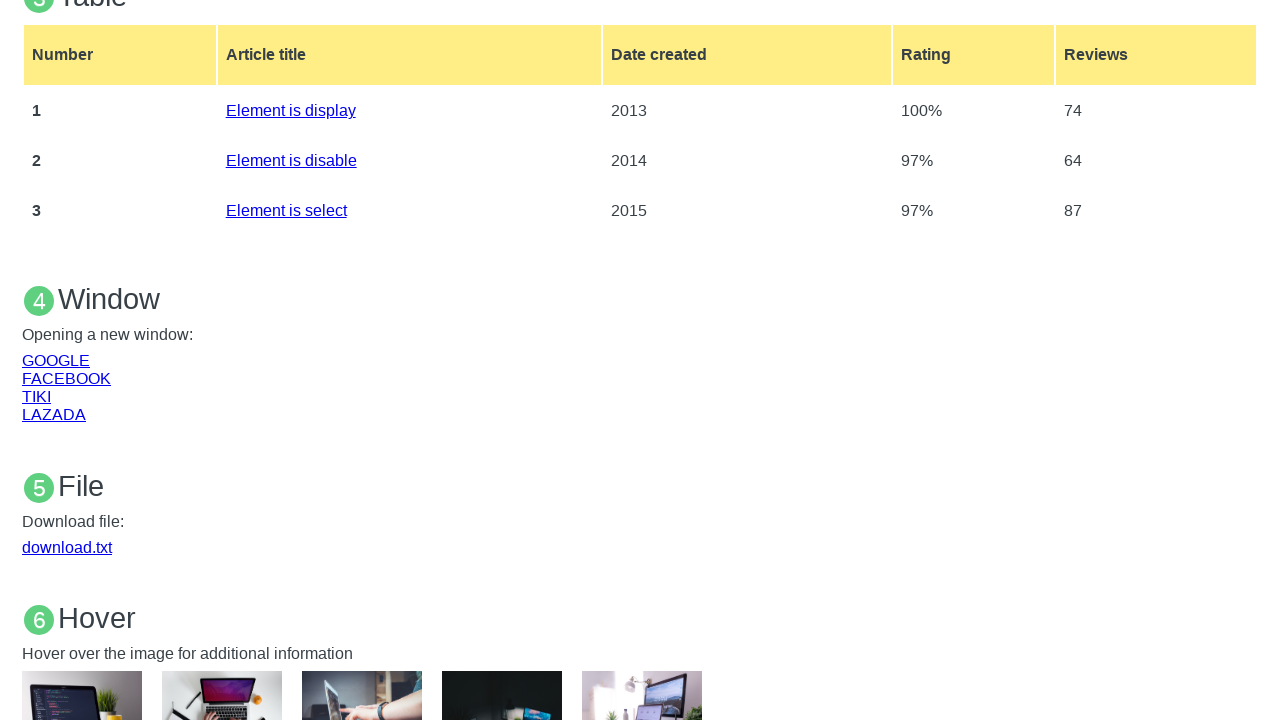

Closed Google page tab
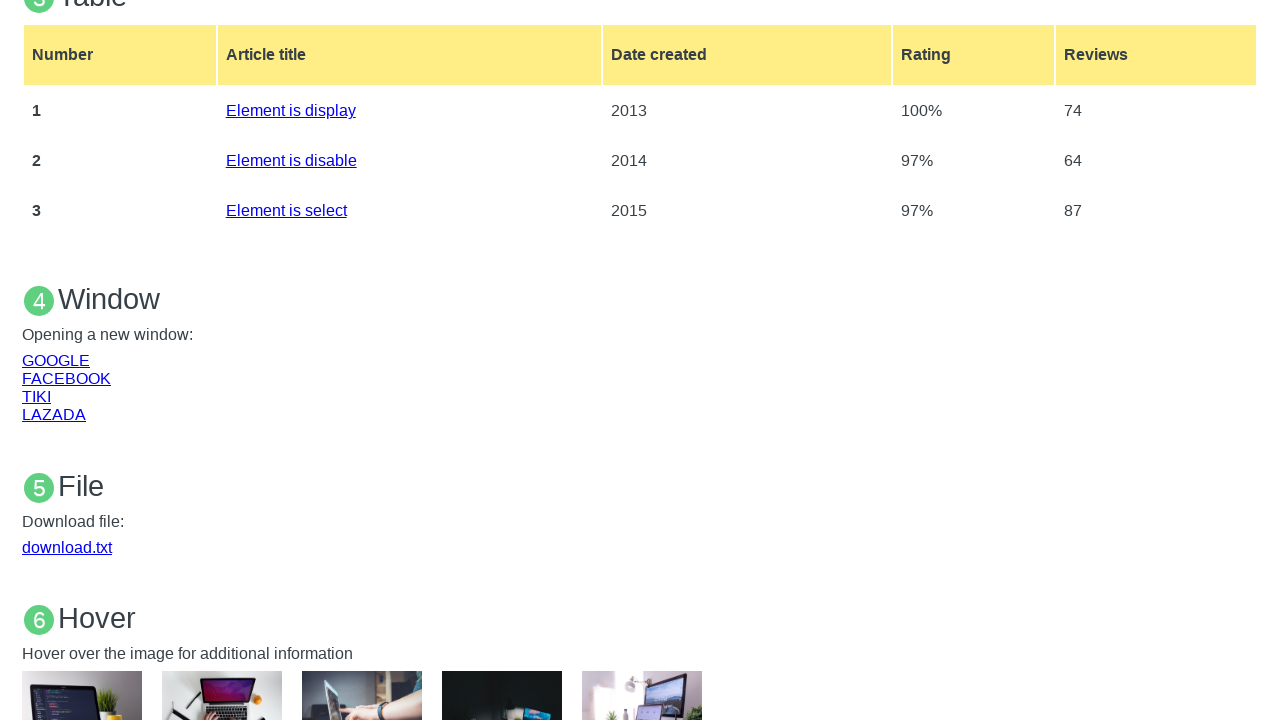

Closed Facebook page tab
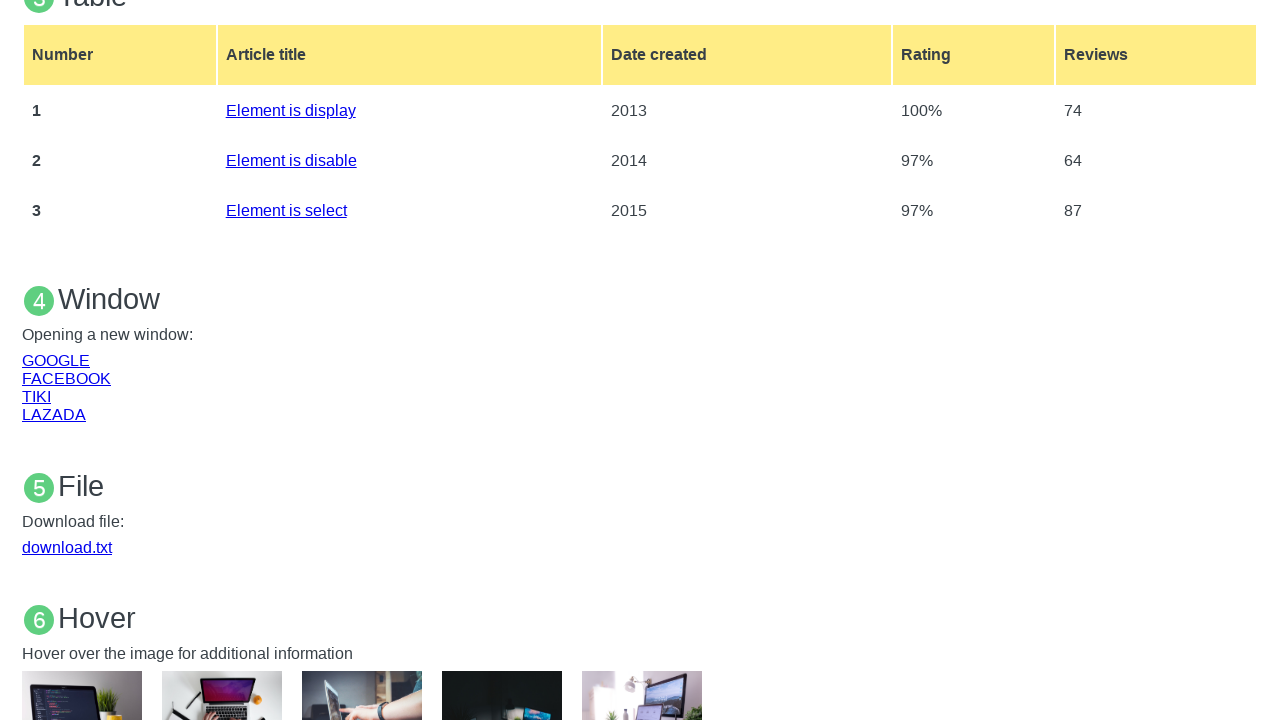

Closed Tiki page tab
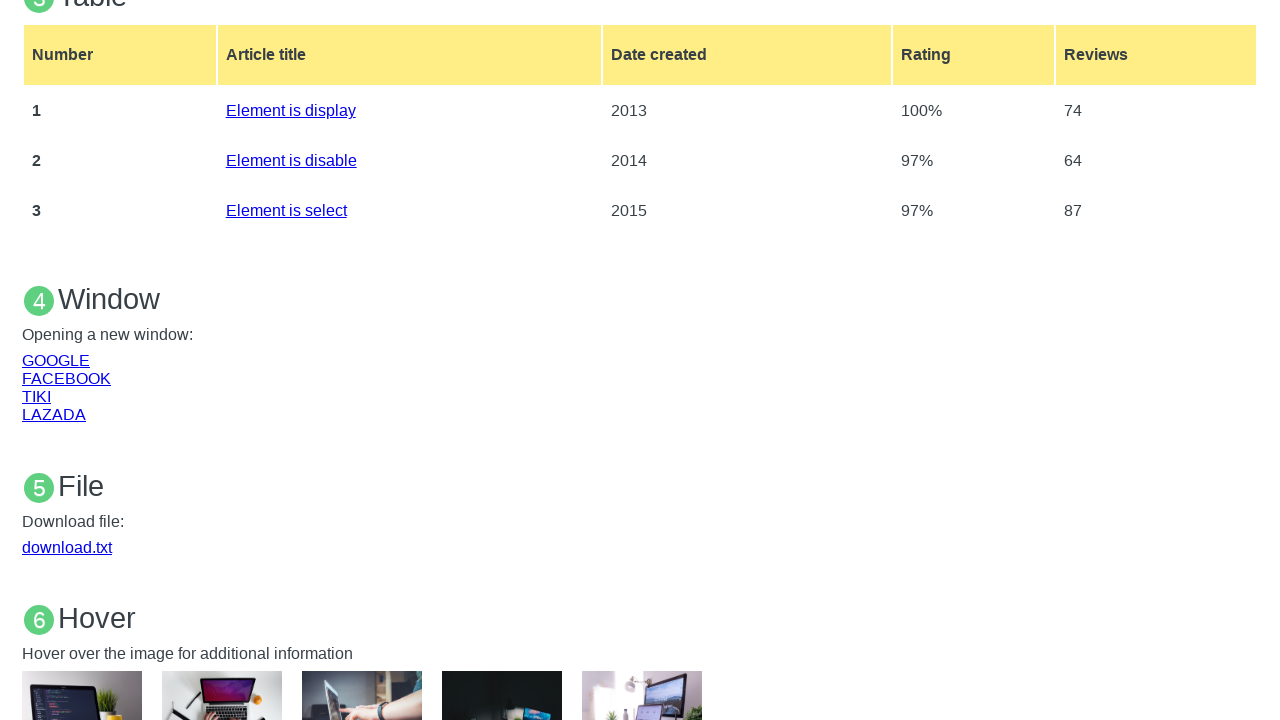

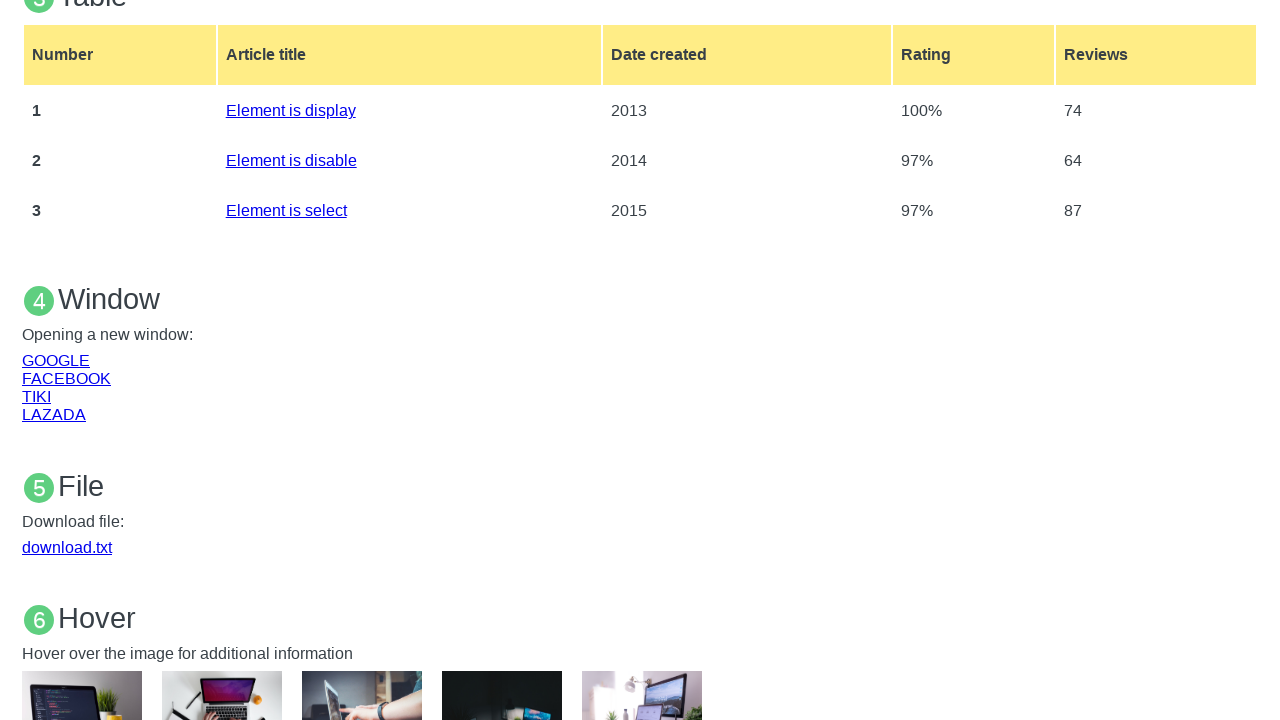